Tests hover functionality by hovering over user images and verifying usernames appear

Starting URL: http://the-internet.herokuapp.com/hovers

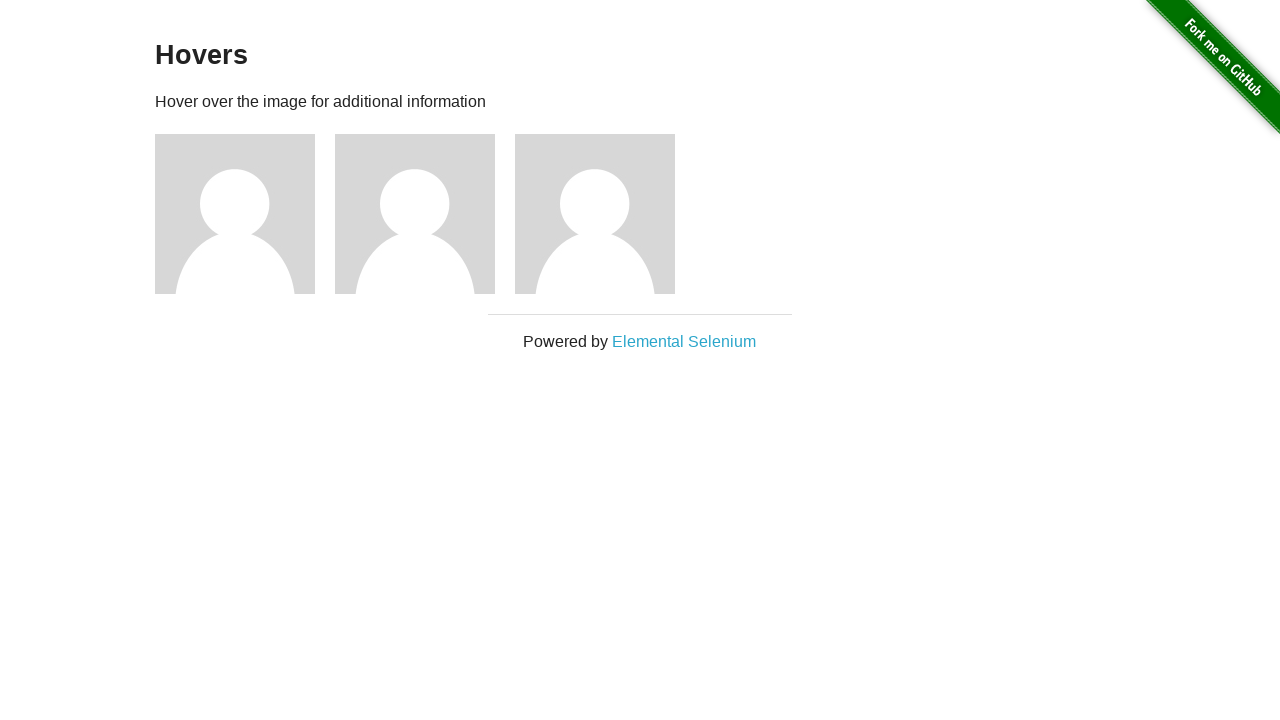

Verified 'Hovers' page title is visible
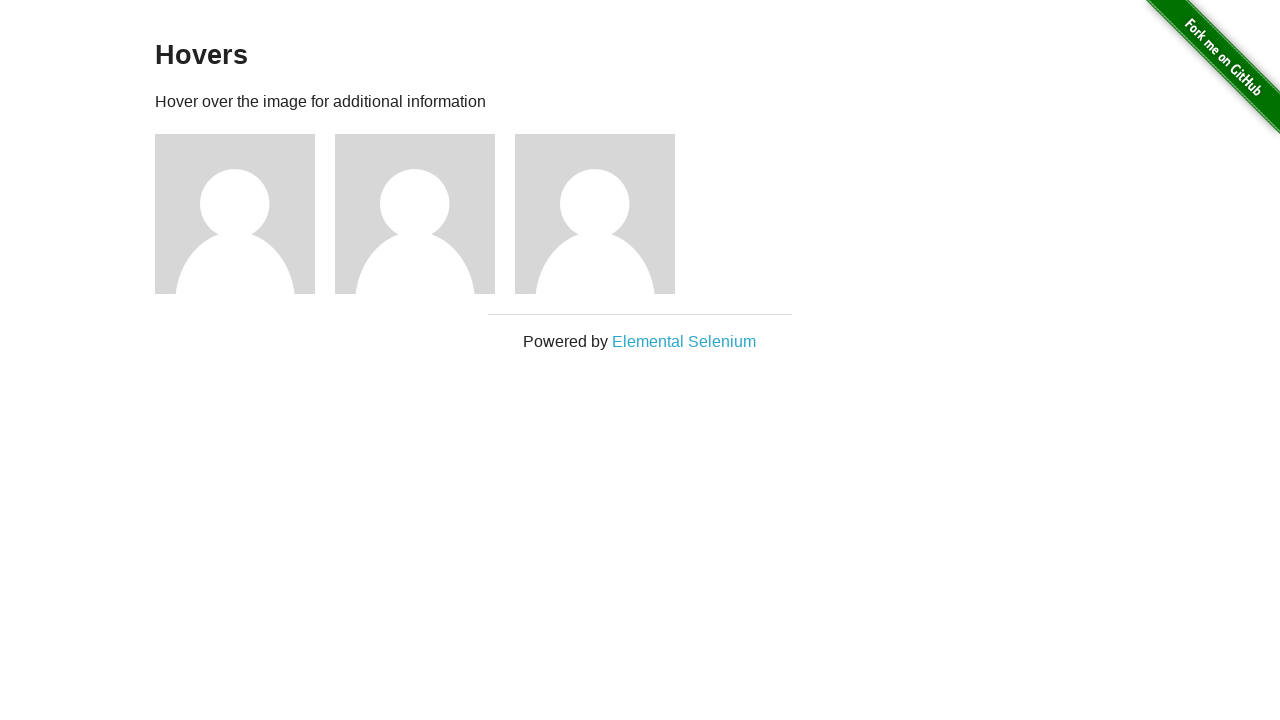

Hovered over first user image at (245, 214) on .figure >> nth=0
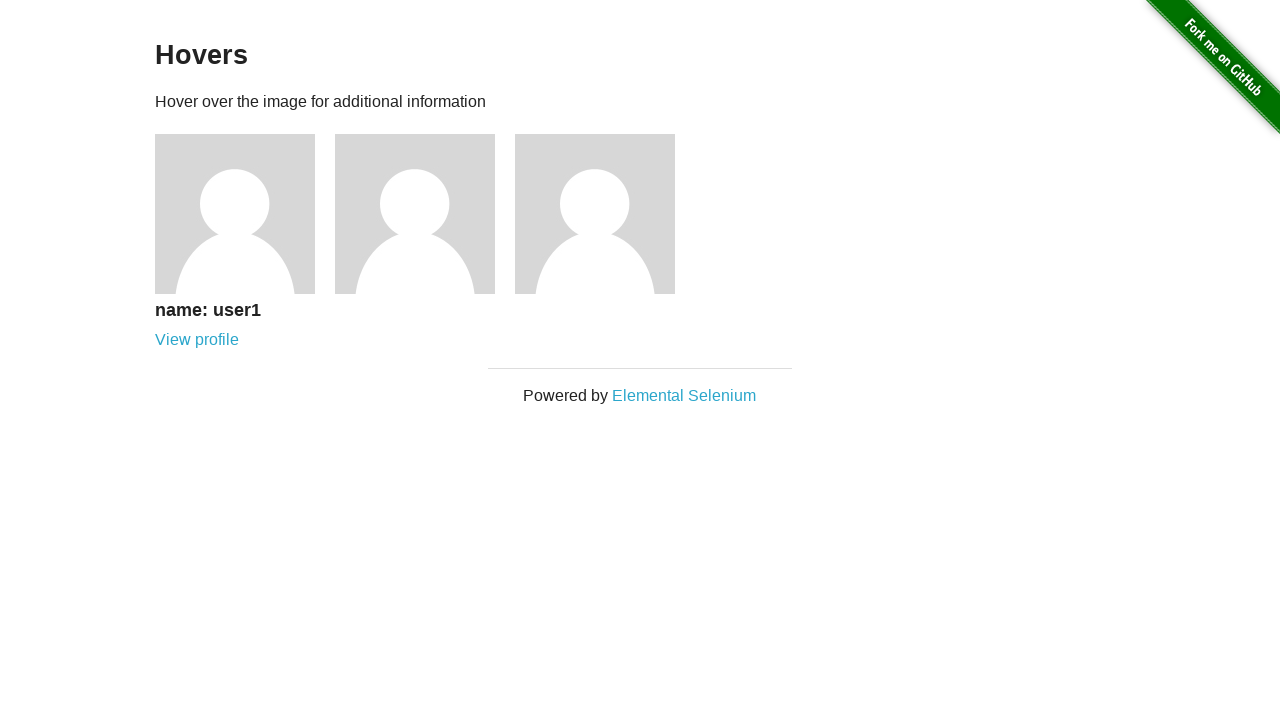

Verified username 'user1' appeared after hover
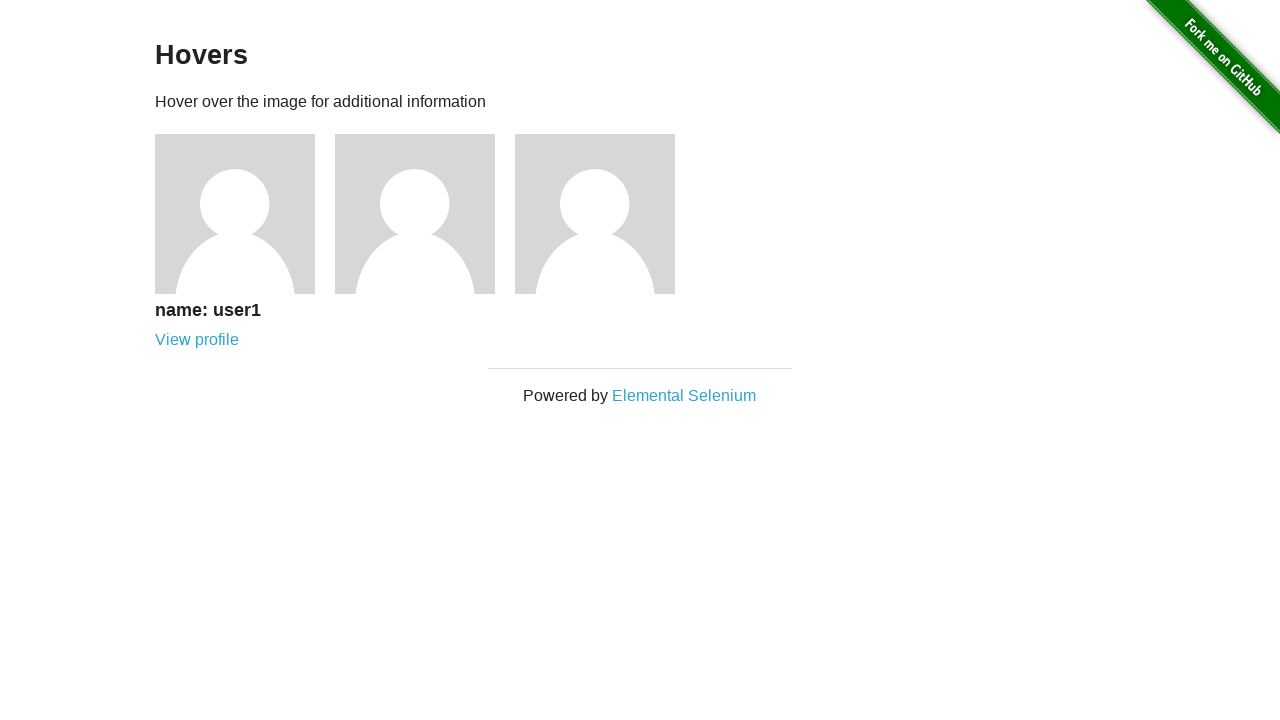

Hovered over second user image at (425, 214) on .figure >> nth=1
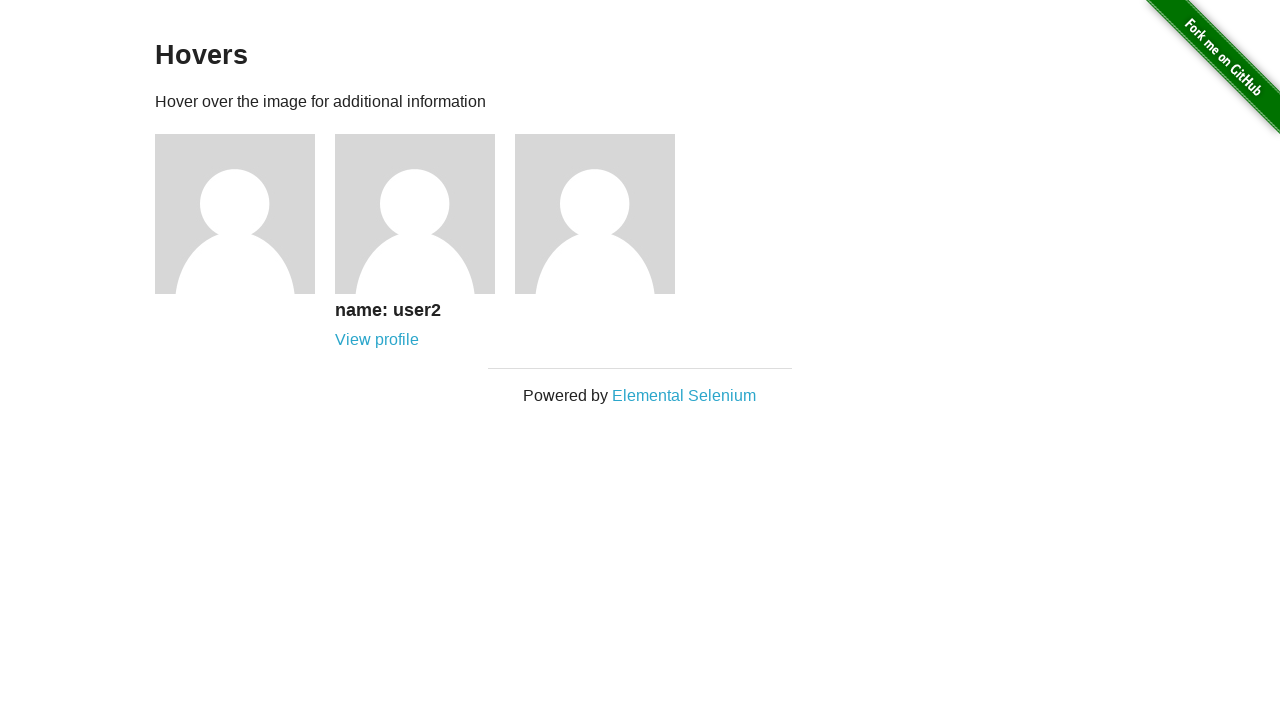

Verified username 'user2' appeared after hover
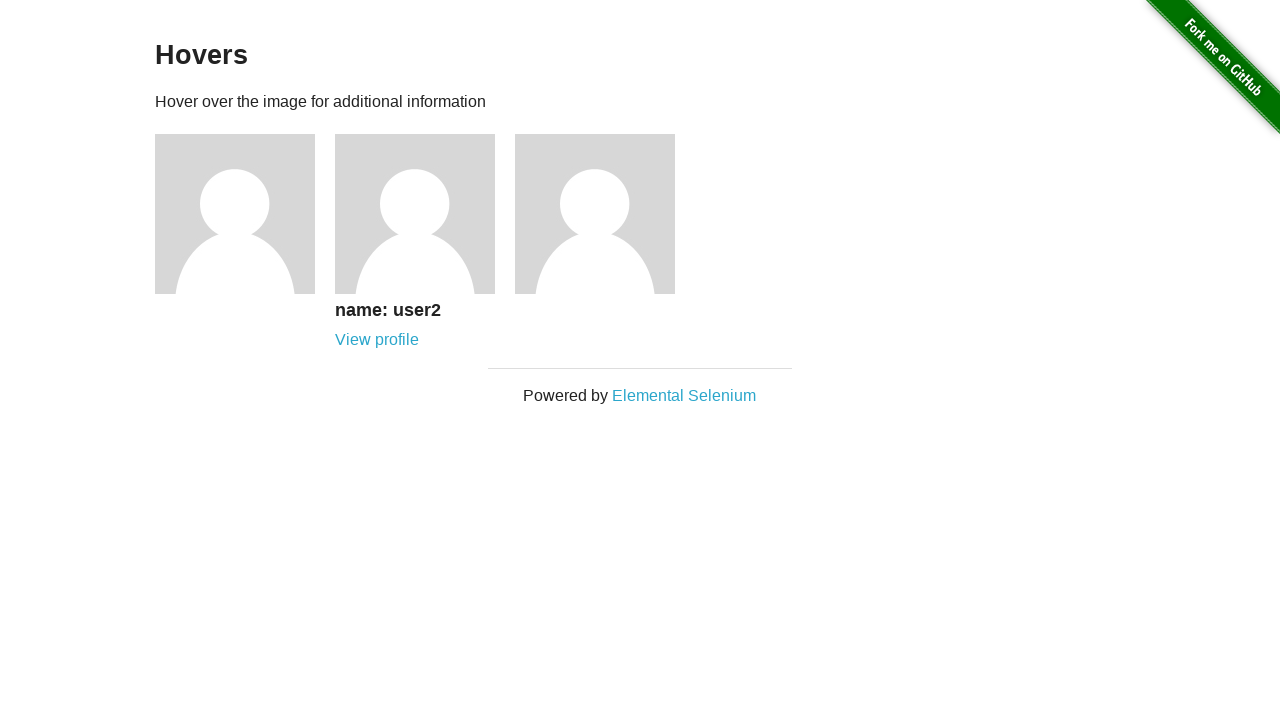

Hovered over third user image at (605, 214) on .figure >> nth=2
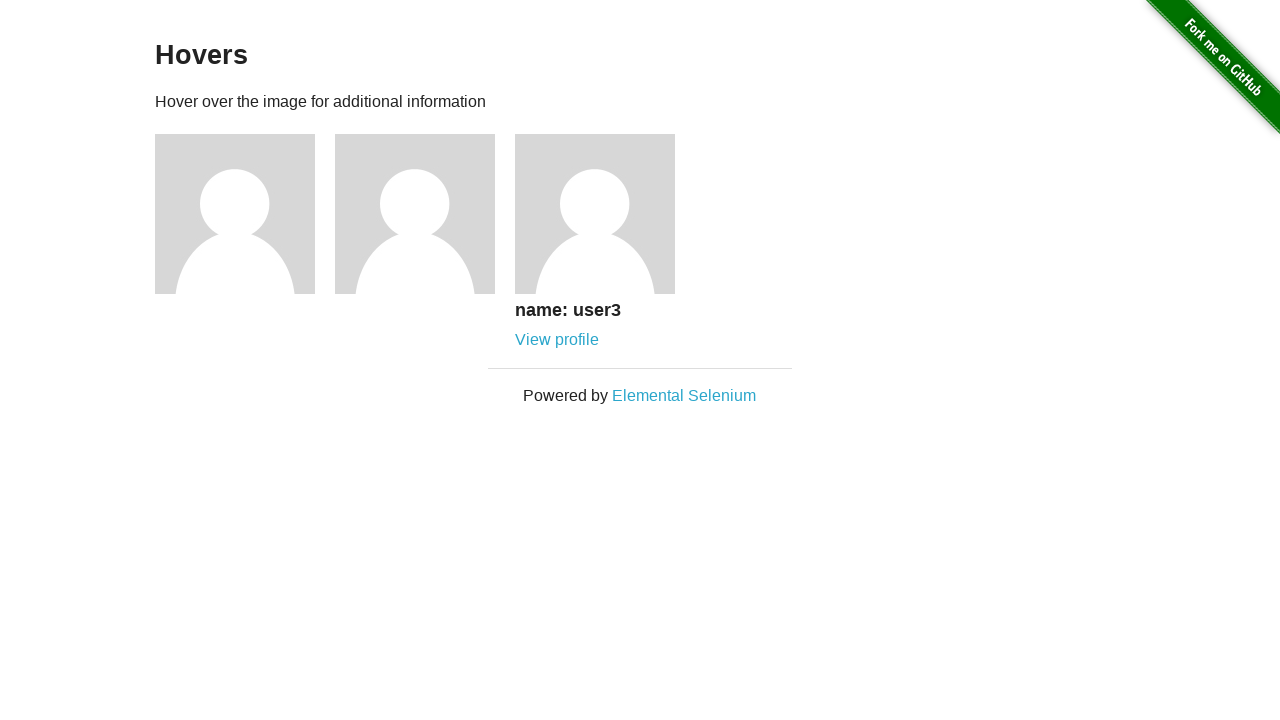

Verified username 'user3' appeared after hover
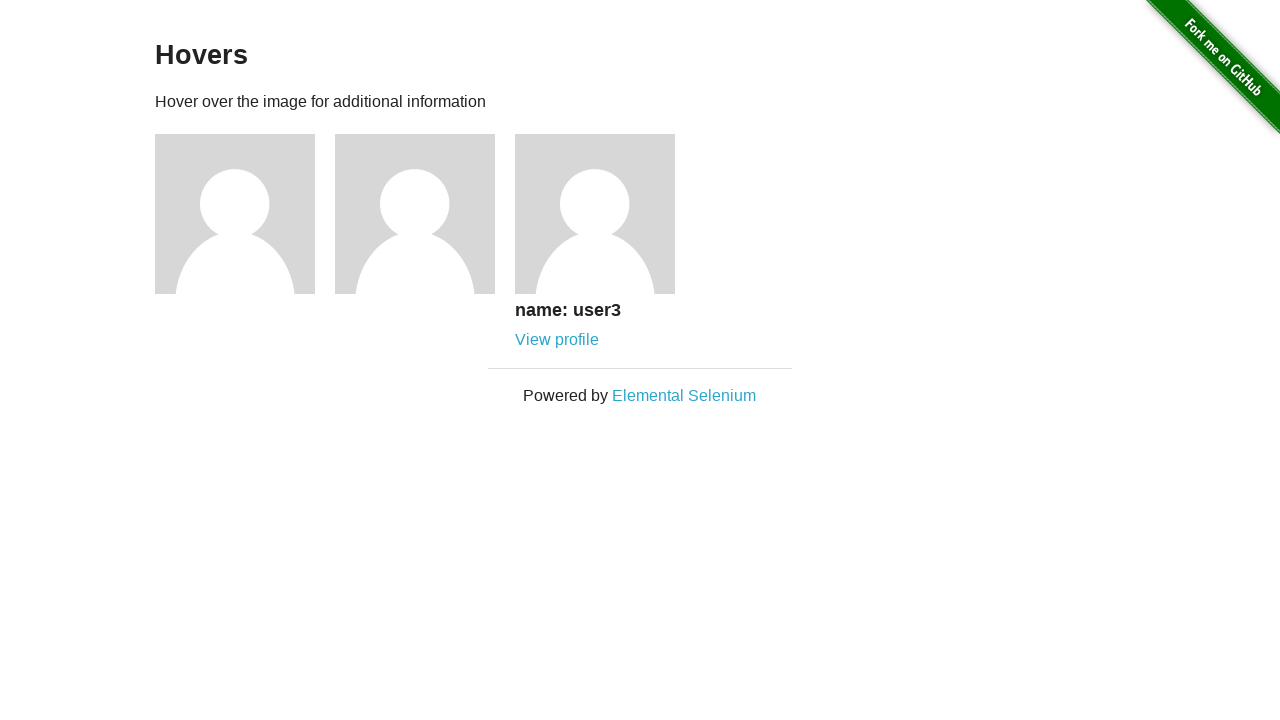

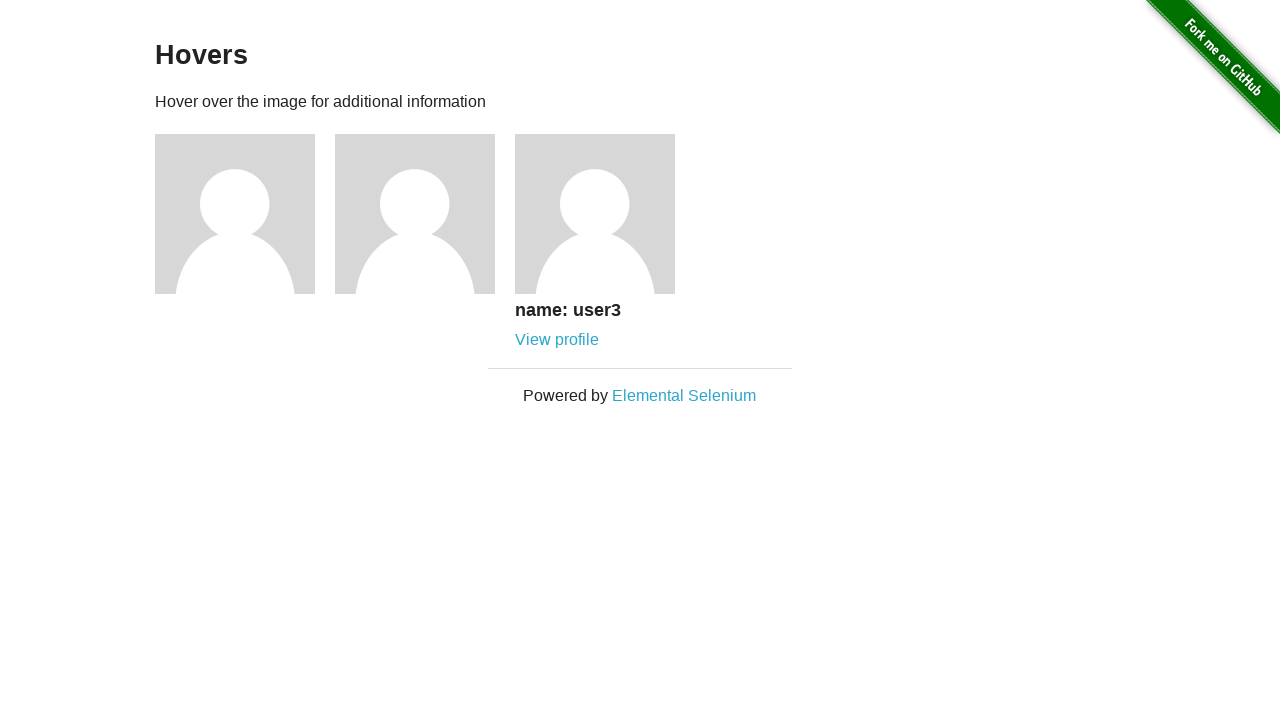